Navigates to a registration form and fills in the first name field

Starting URL: http://demo.automationtesting.in/Register.html

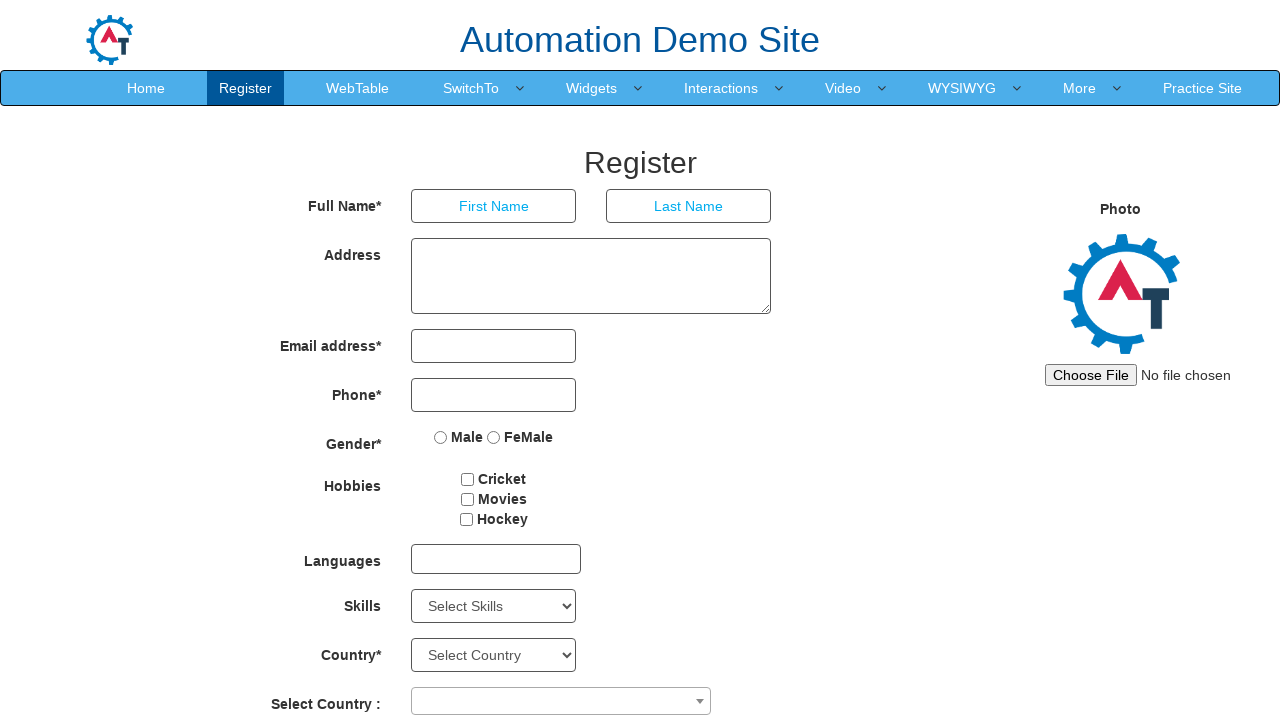

Navigated to registration form page
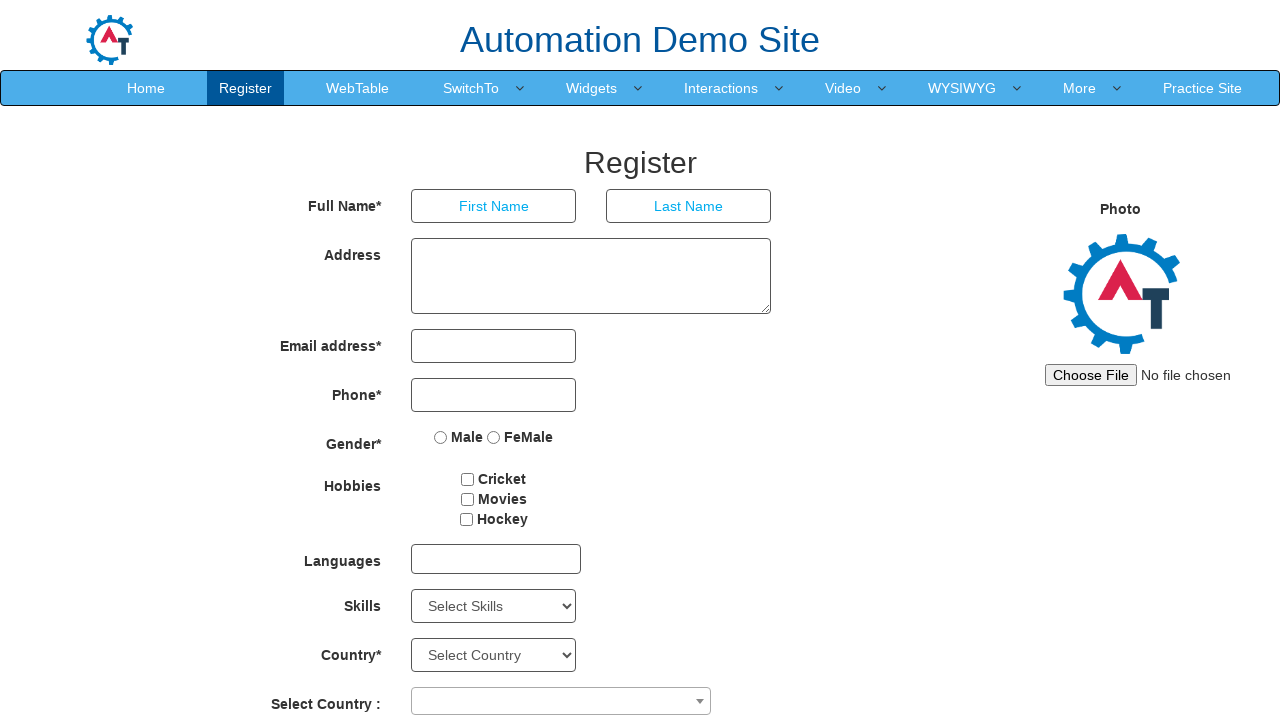

Filled in first name field with 'Monish' on //input[@placeholder='First Name']
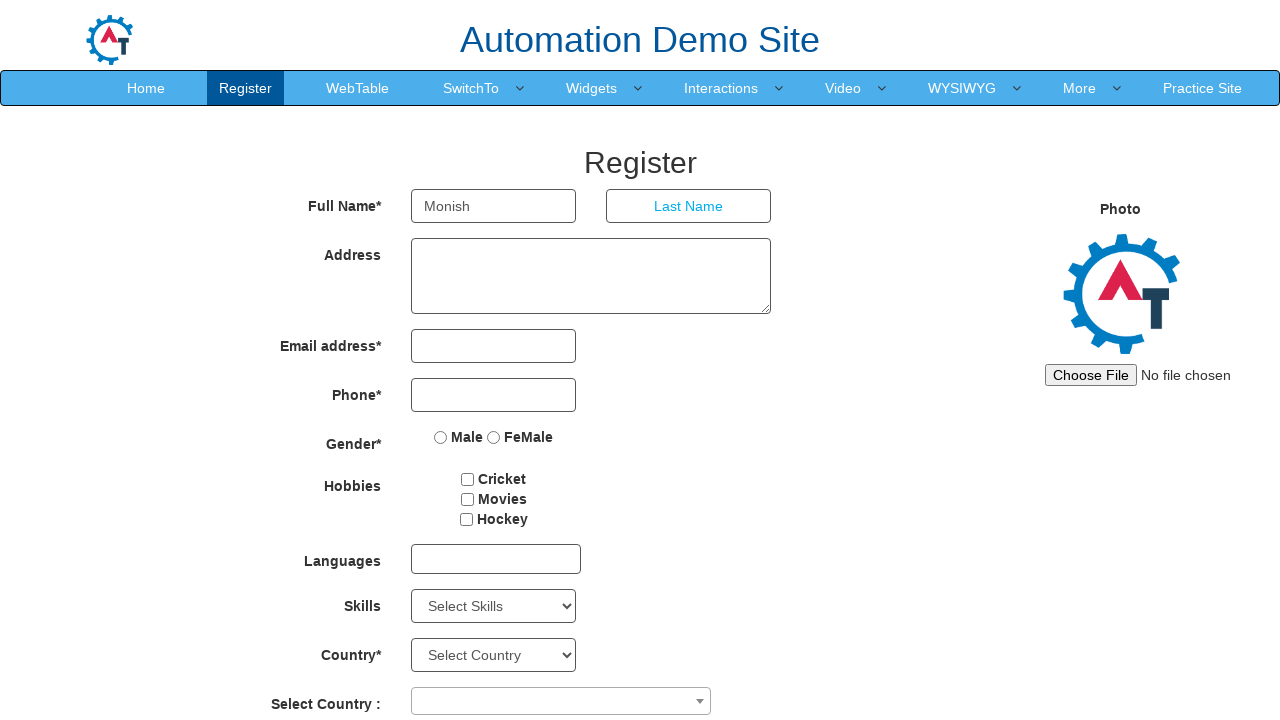

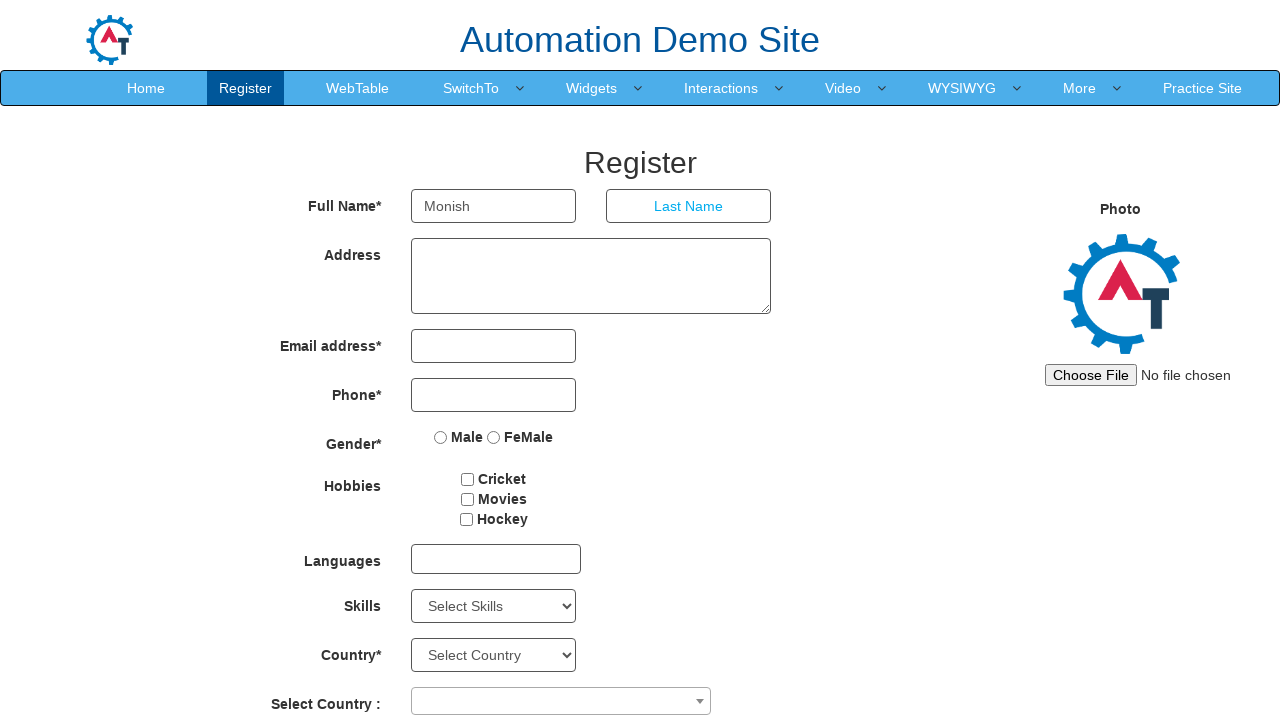